Tests DuckDuckGo search functionality by searching for "Cheese!" and verifying the page title starts with the search term

Starting URL: https://duckduckgo.com

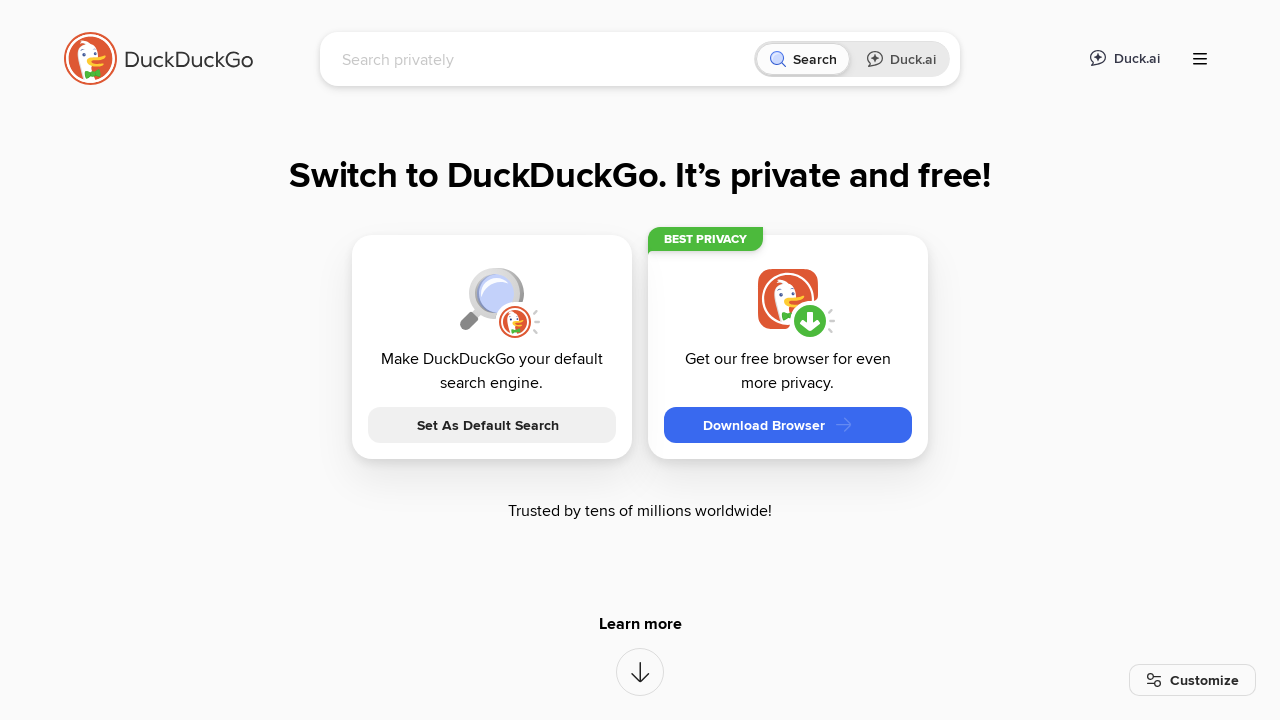

Filled search box with 'Cheese!' on input[name='q']
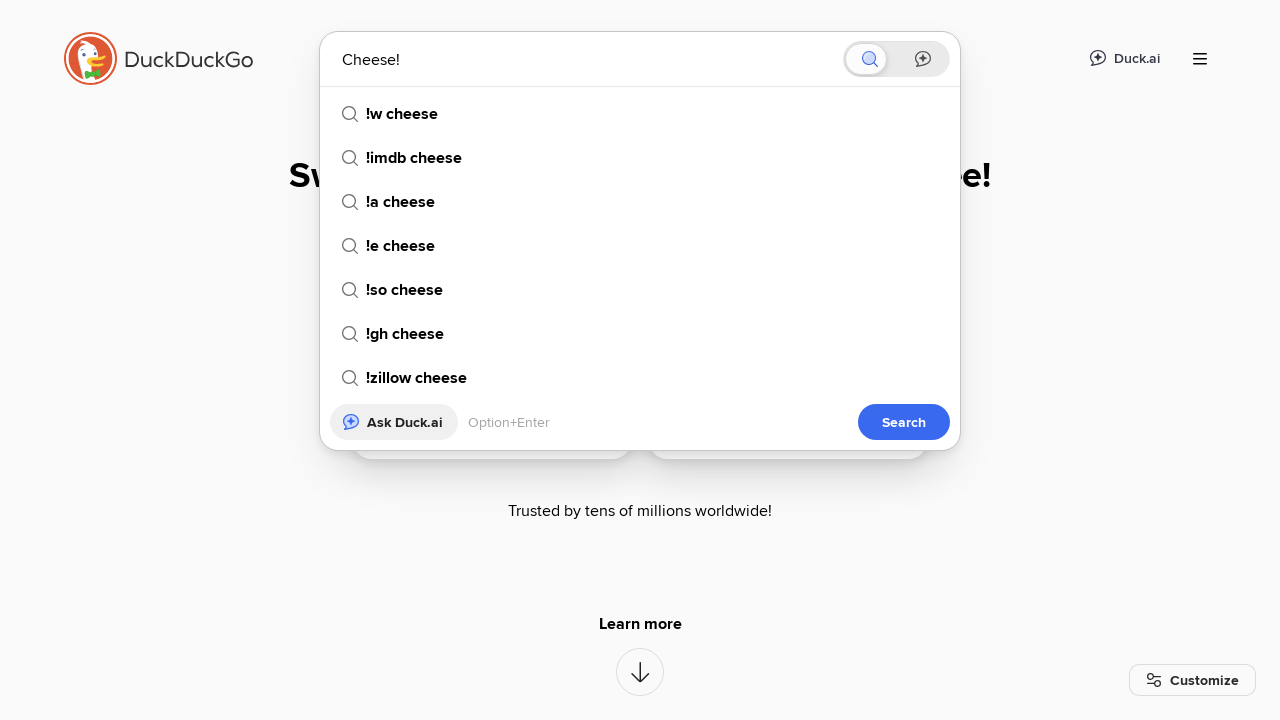

Pressed Enter to submit search for 'Cheese!' on input[name='q']
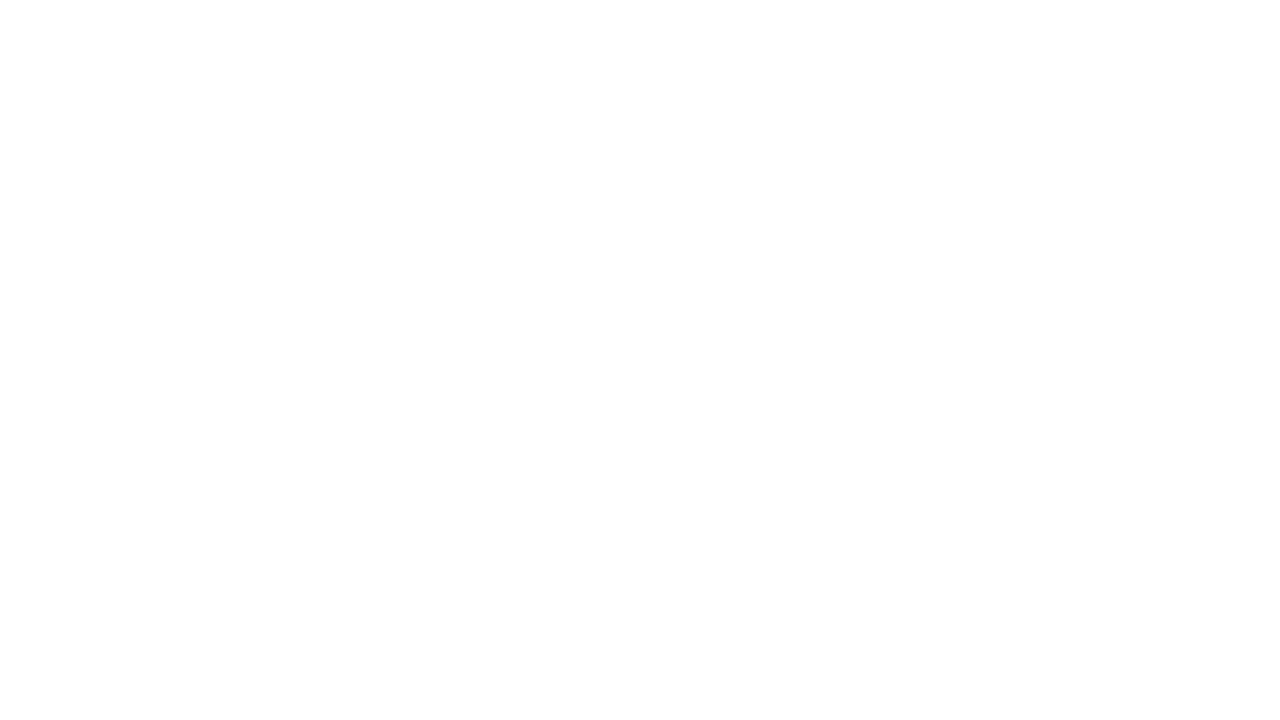

Waited for page to load (domcontentloaded)
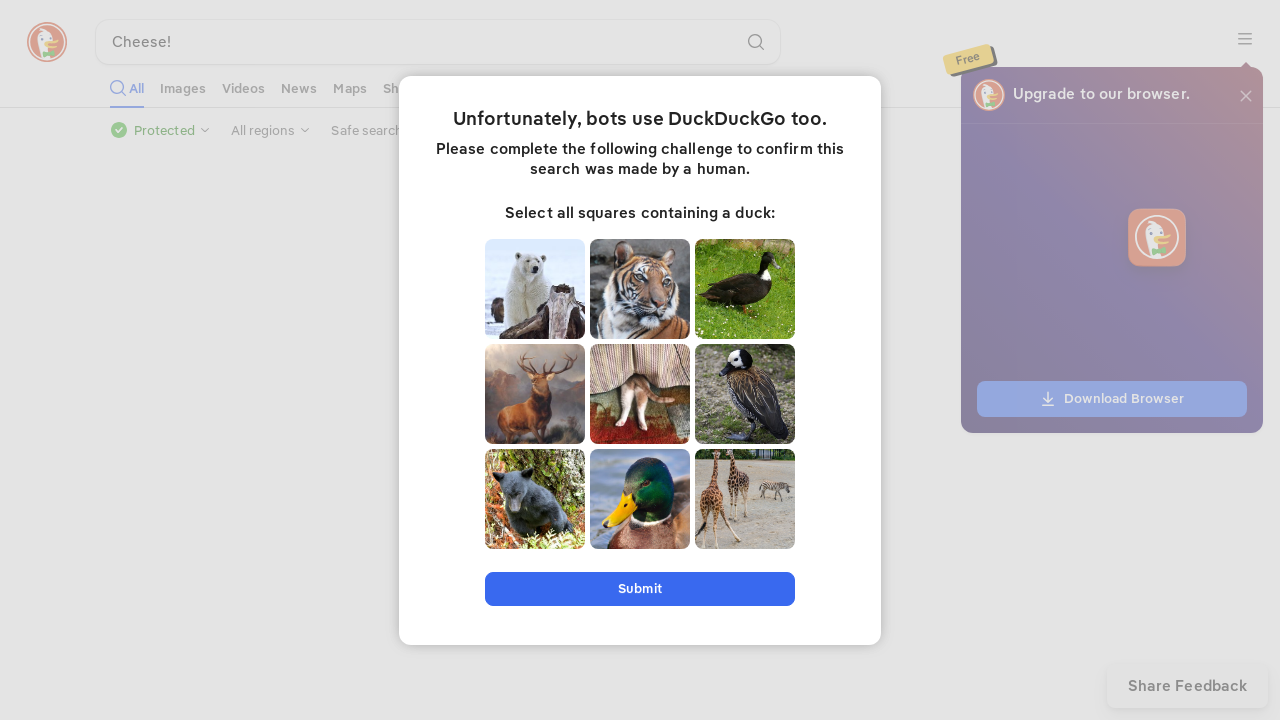

Verified page title starts with 'Cheese!' - actual title: 'Cheese! at DuckDuckGo'
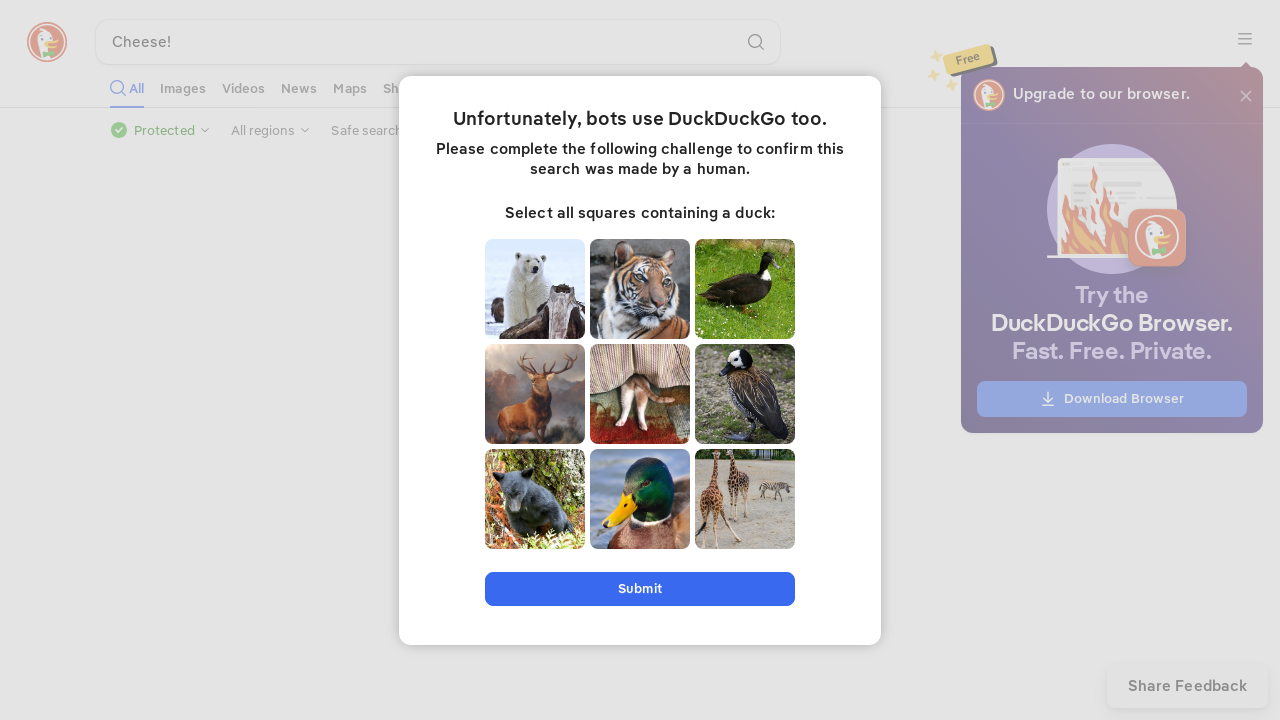

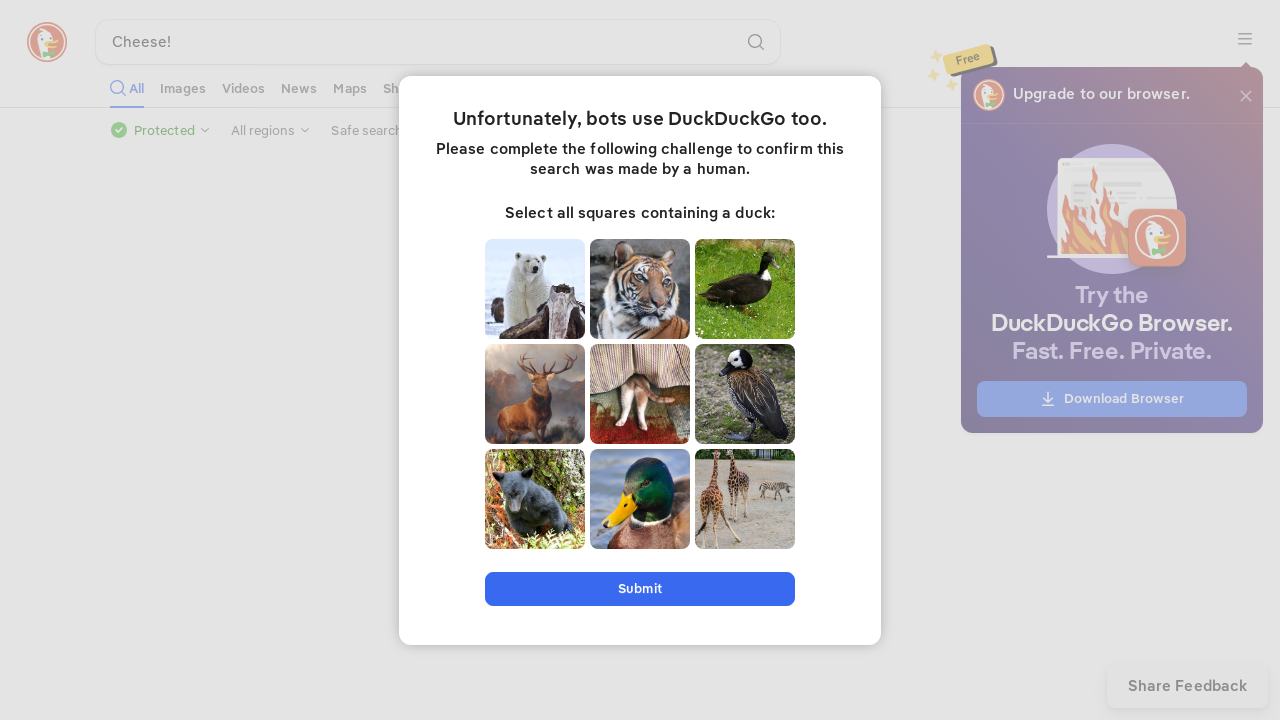